Tests registration form phone number validation with various invalid phone formats - too short, too long, and invalid prefix

Starting URL: https://alada.vn/tai-khoan/dang-ky.html

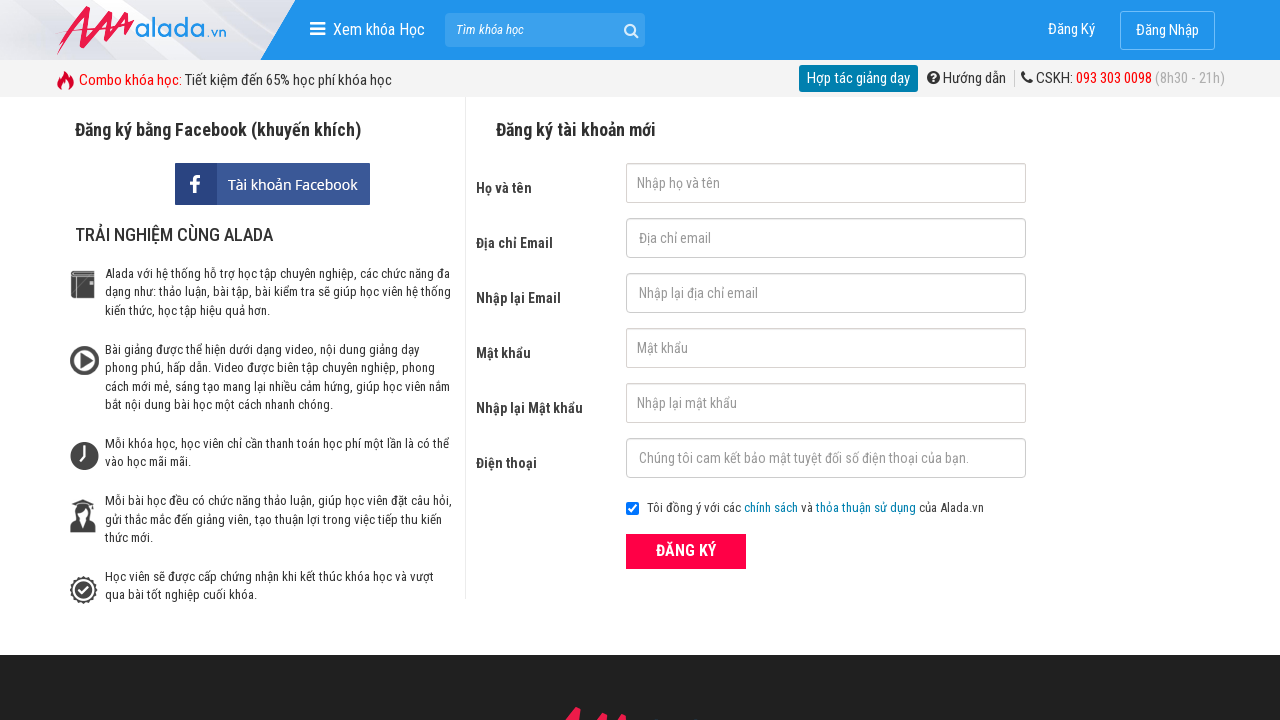

Filled first name field with 'Joe bin' on #txtFirstname
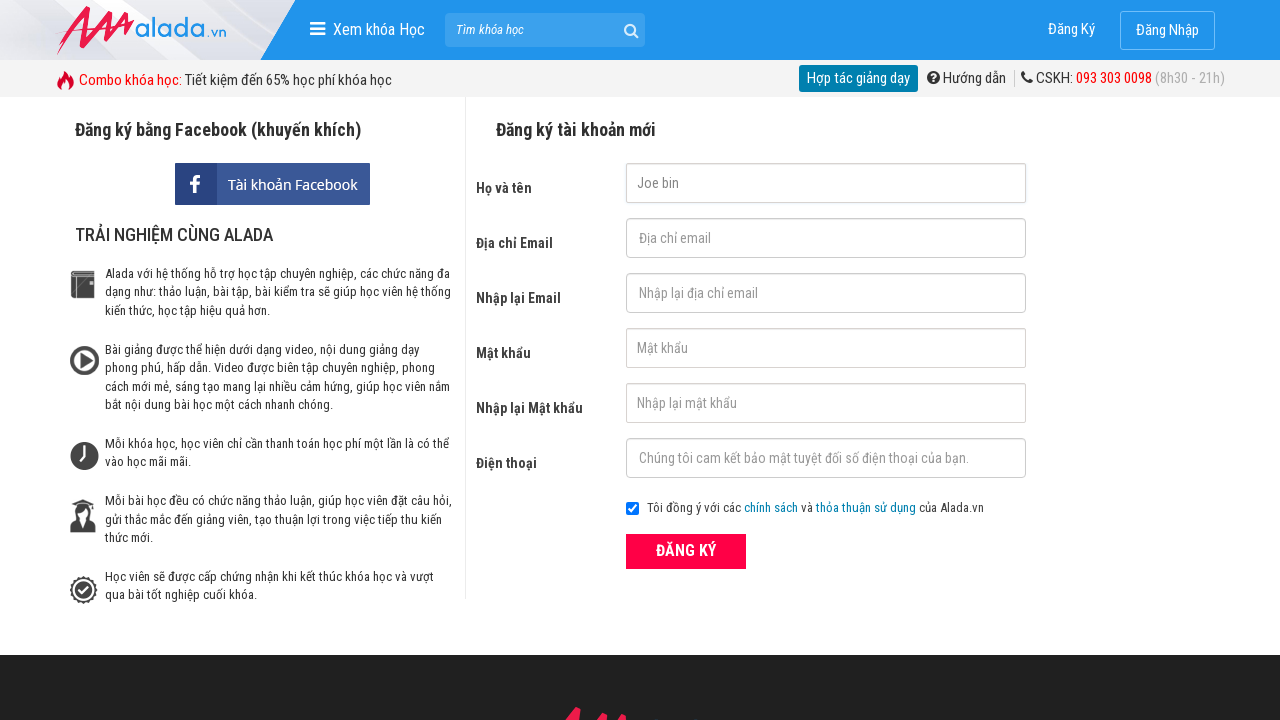

Filled email field with 'joebin@gmail.com' on #txtEmail
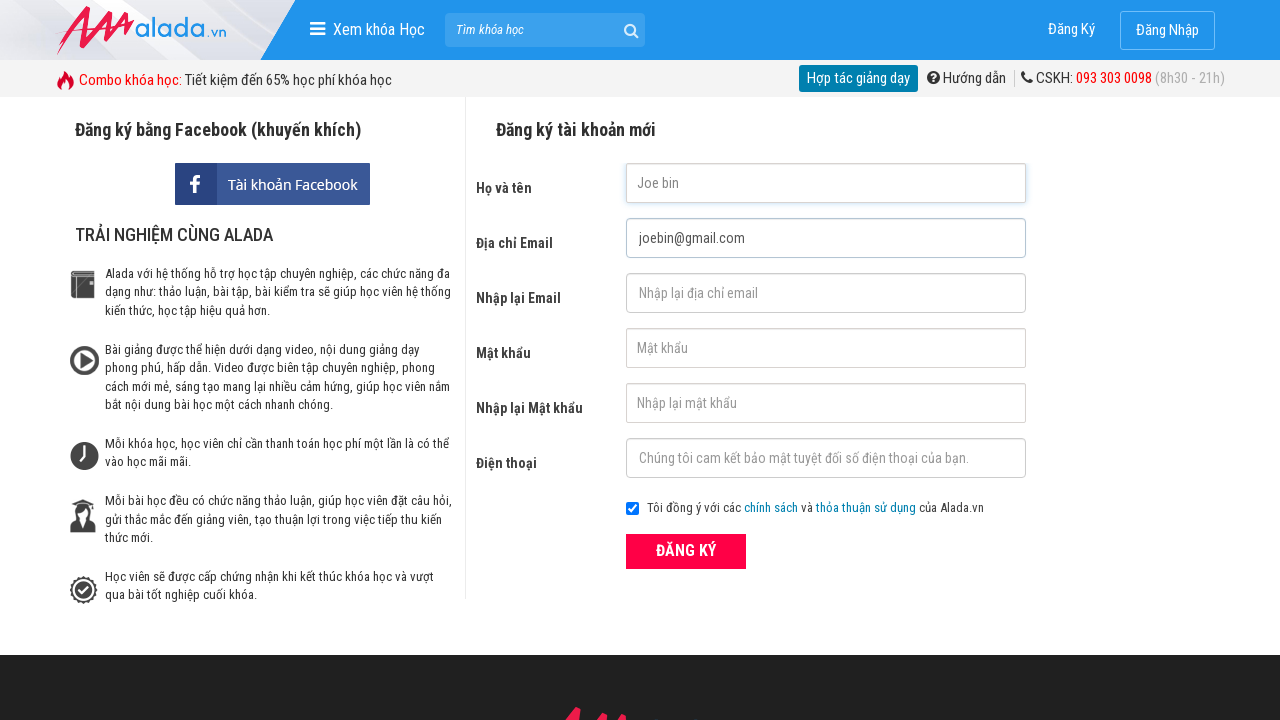

Filled confirm email field with 'joebin@gmail.com' on #txtCEmail
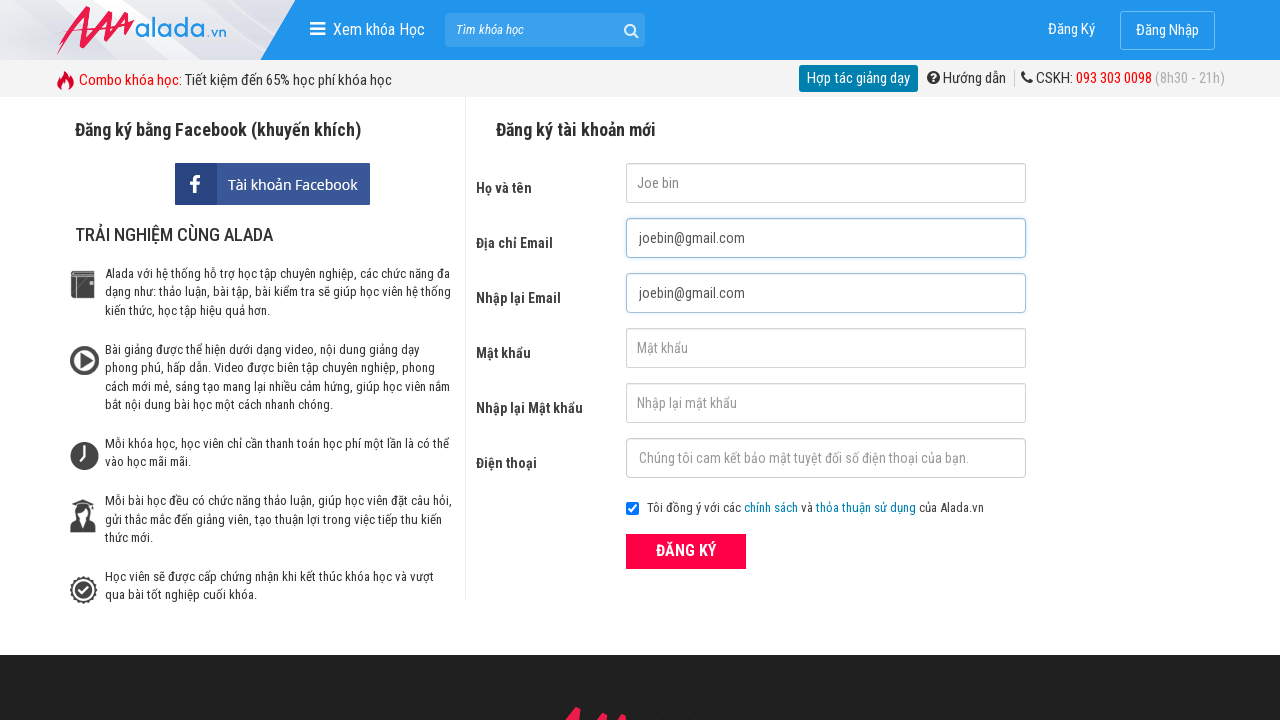

Filled password field with '123456' on #txtPassword
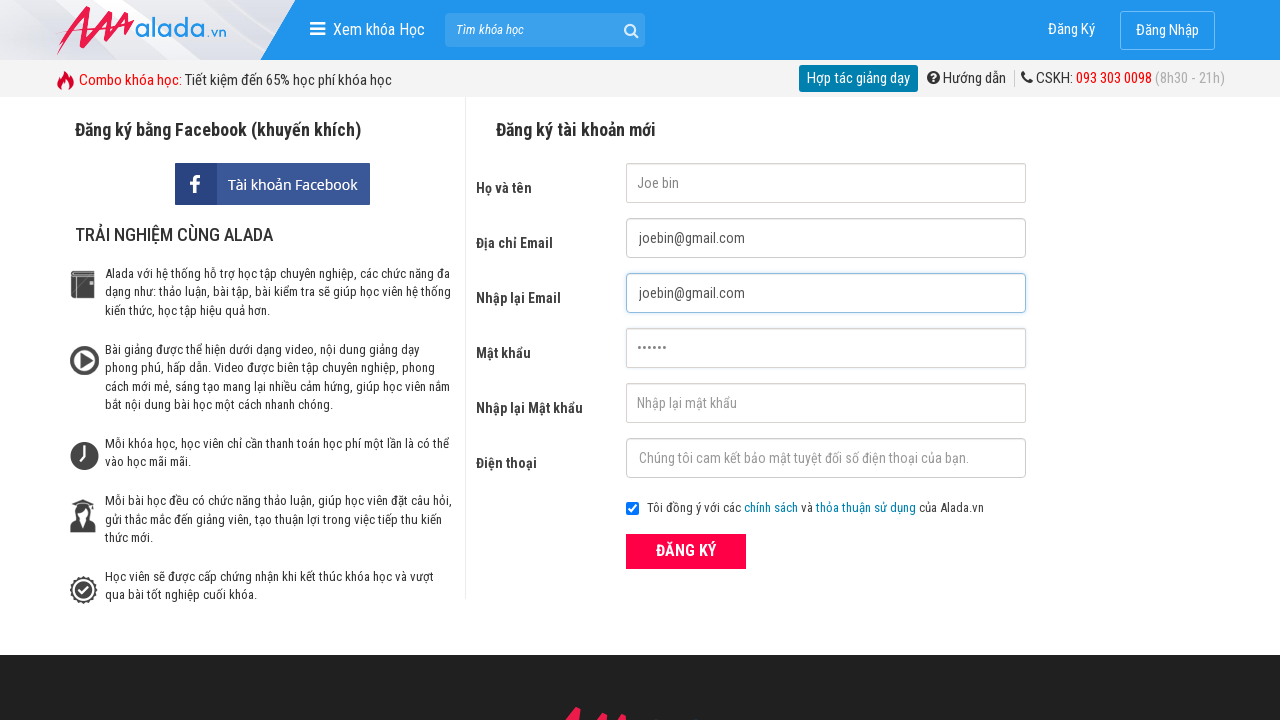

Filled confirm password field with '123456' on #txtCPassword
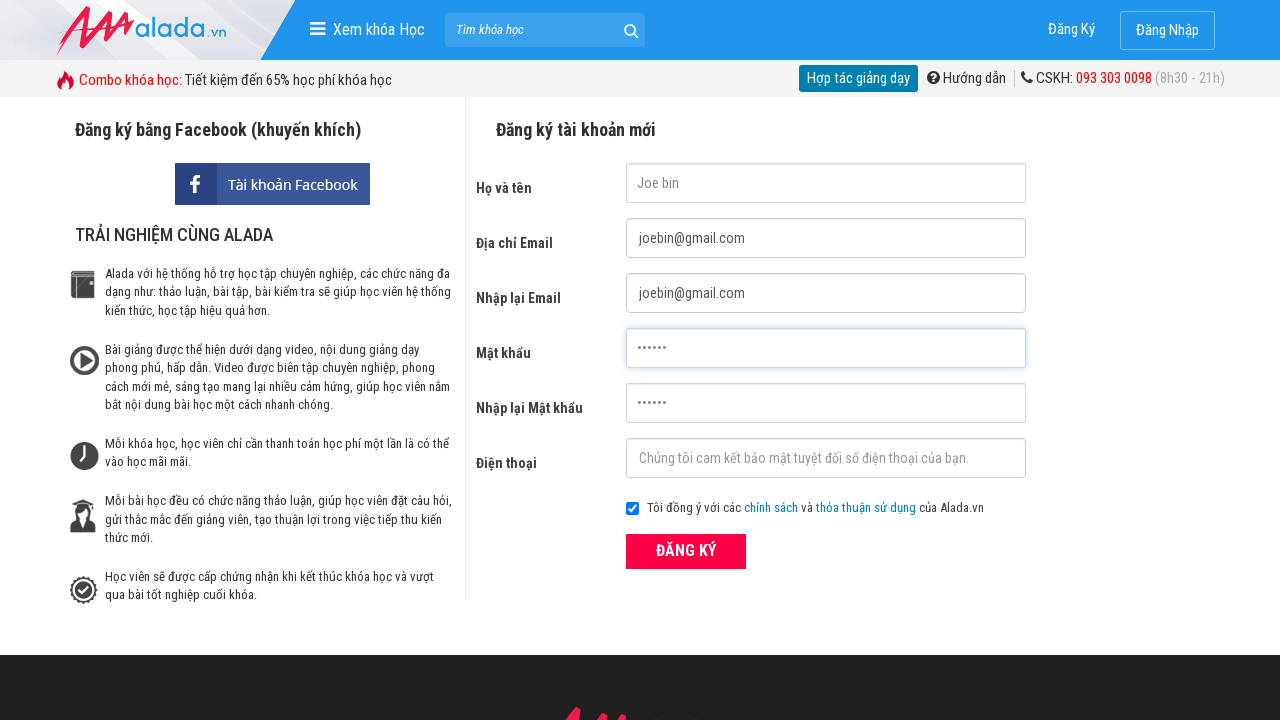

Filled phone field with '096475545' (9 digits - too short) on #txtPhone
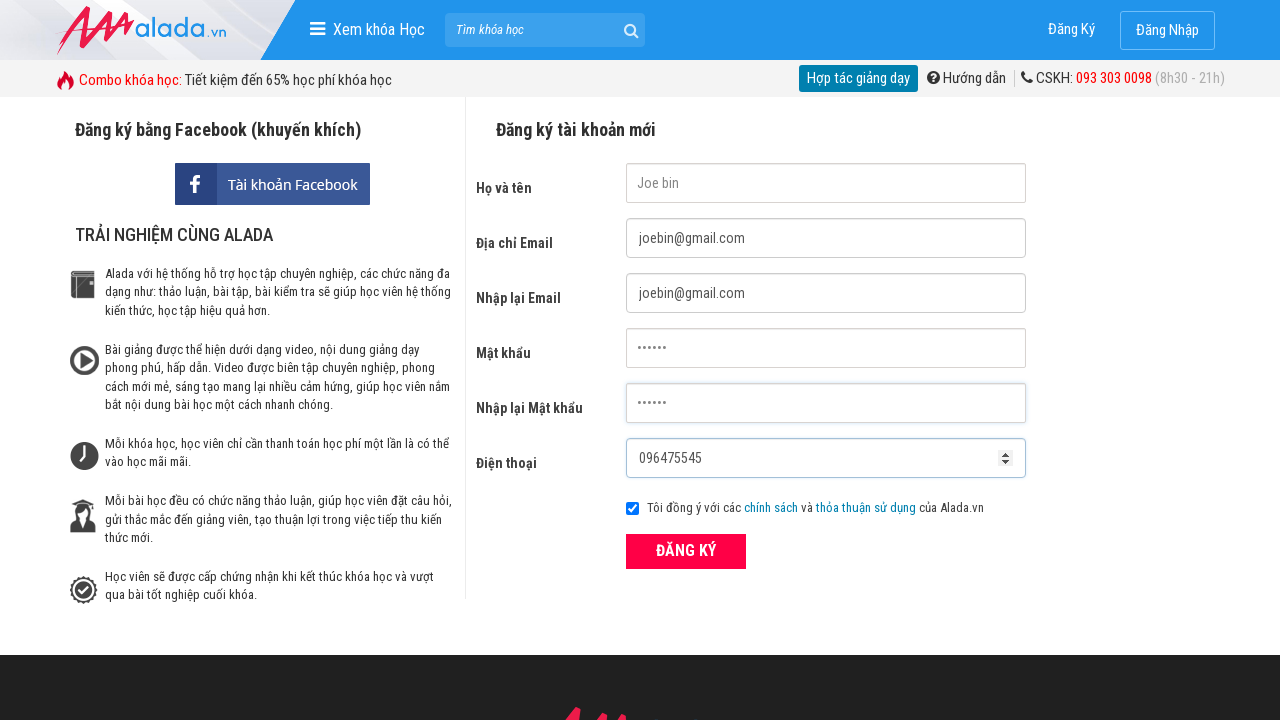

Clicked ĐĂNG KÝ (Register) button to submit form with short phone number at (686, 551) on xpath=//button[text()='ĐĂNG KÝ' and @type='submit']
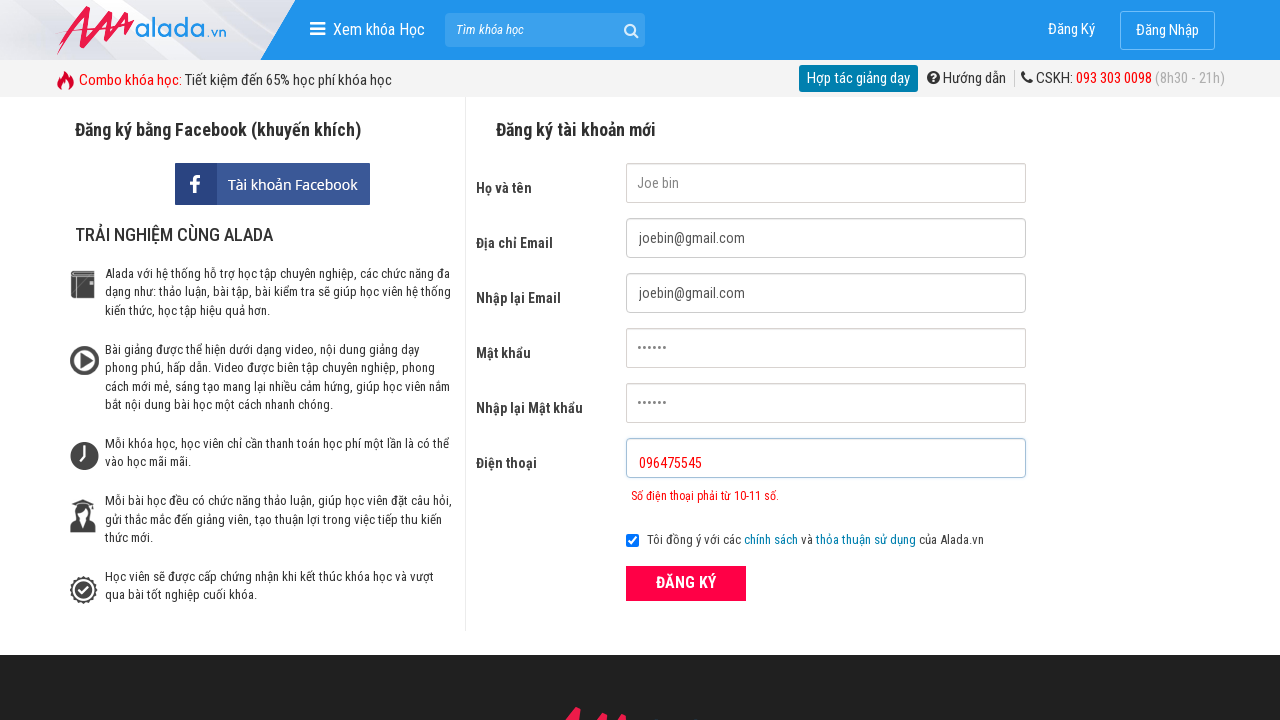

Phone error message appeared for phone number too short
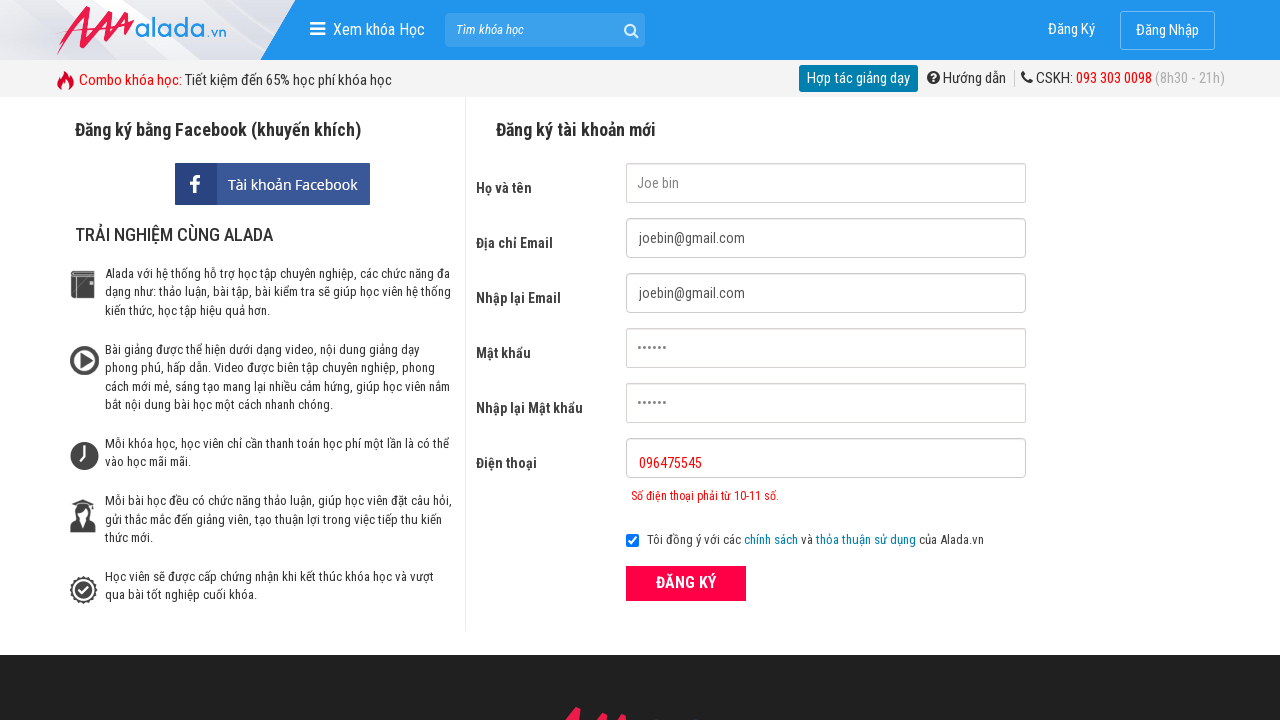

Cleared phone field on #txtPhone
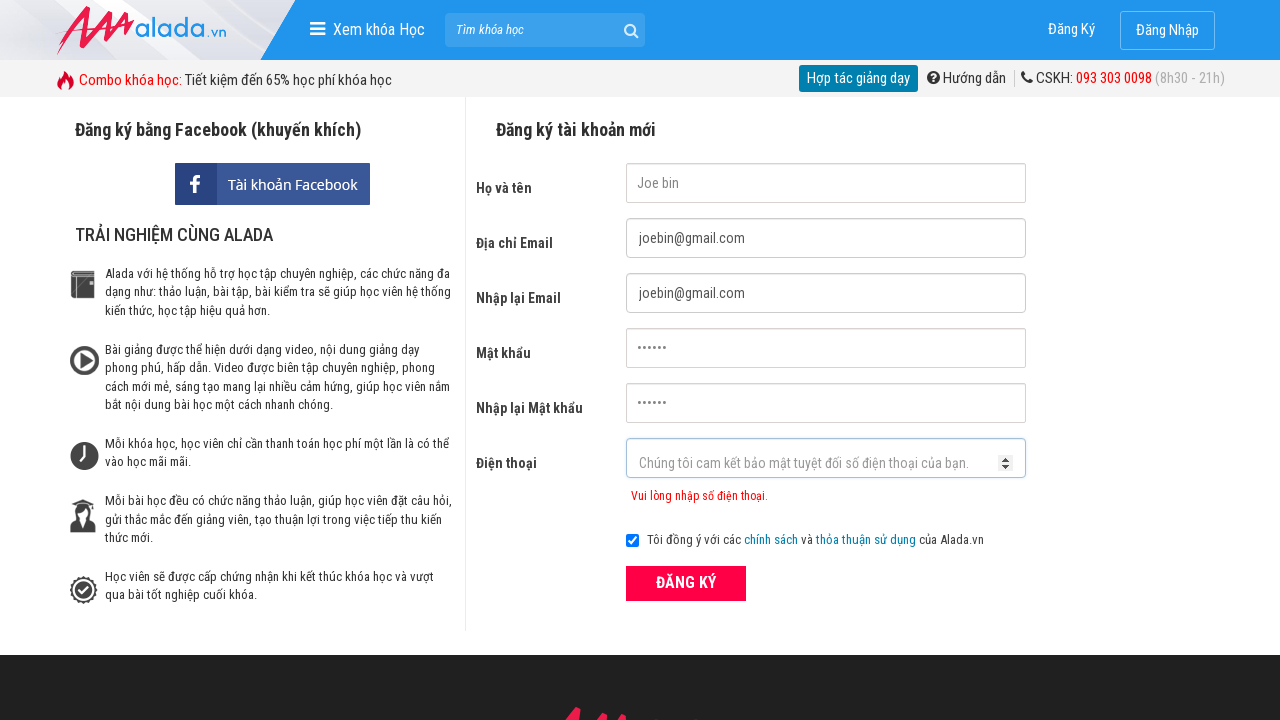

Filled phone field with '096475545312' (12 digits - too long) on #txtPhone
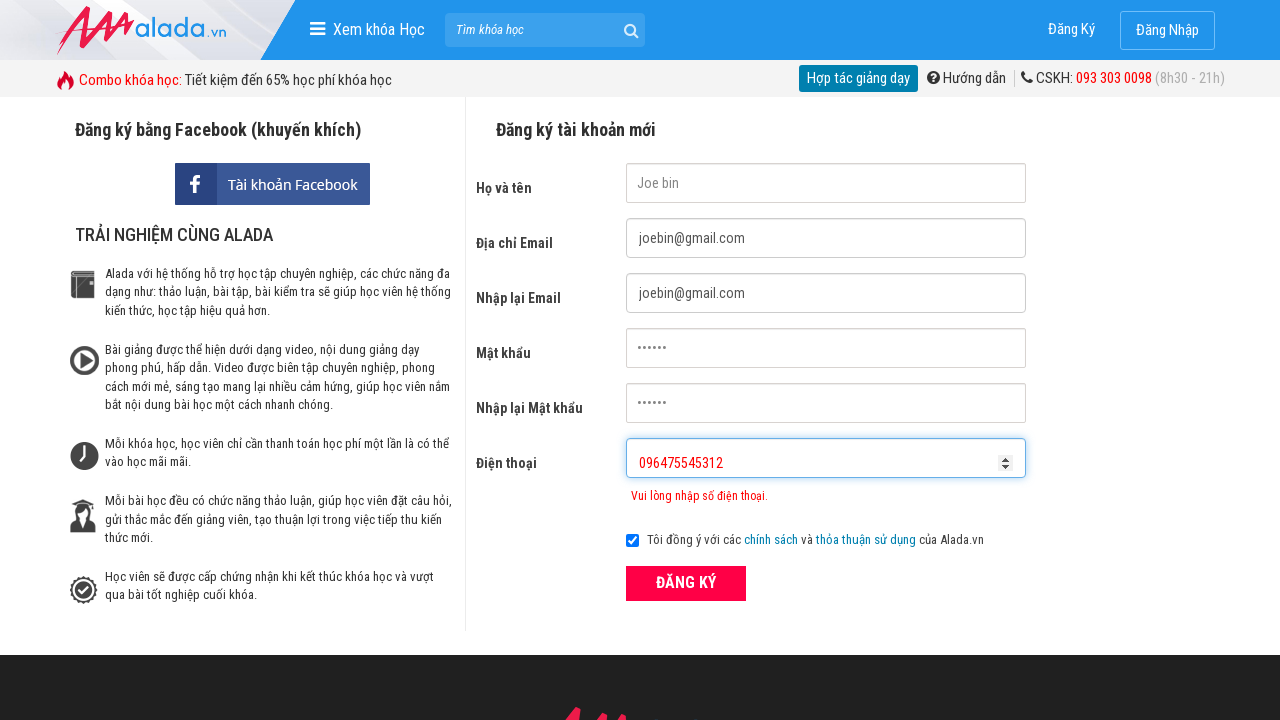

Clicked ĐĂNG KÝ (Register) button to submit form with long phone number at (686, 583) on xpath=//button[text()='ĐĂNG KÝ' and @type='submit']
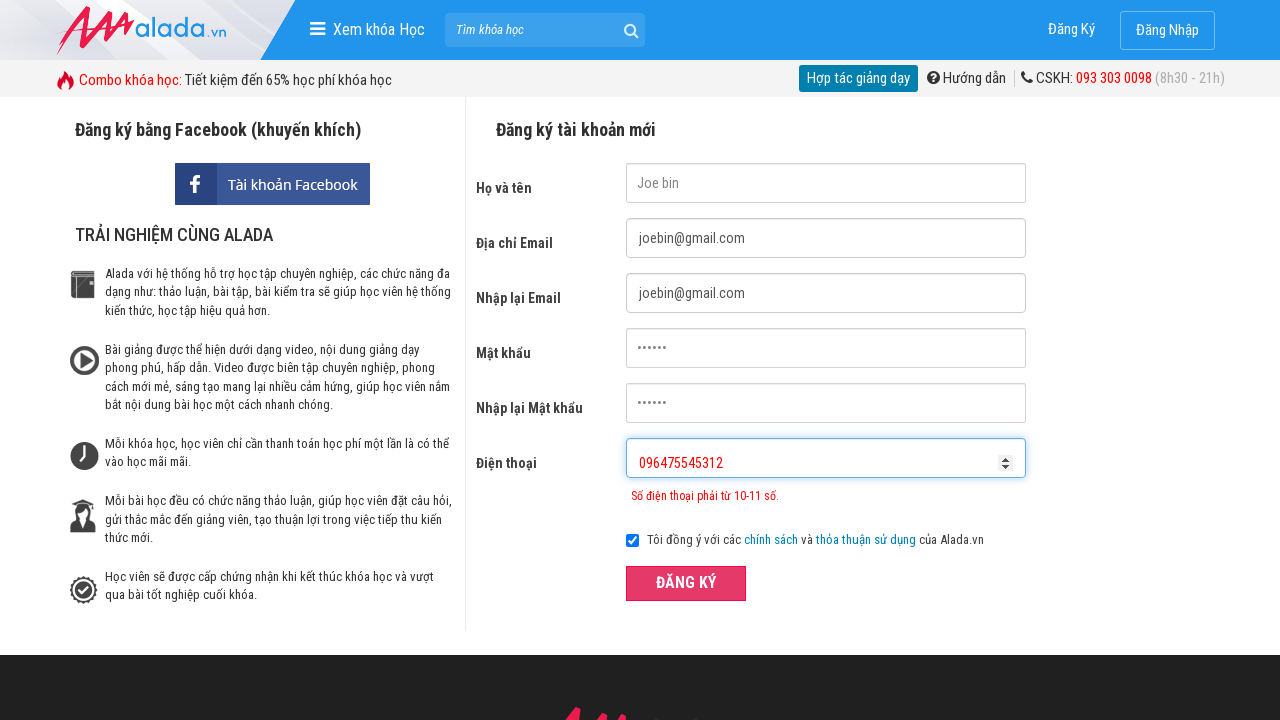

Phone error message appeared for phone number too long
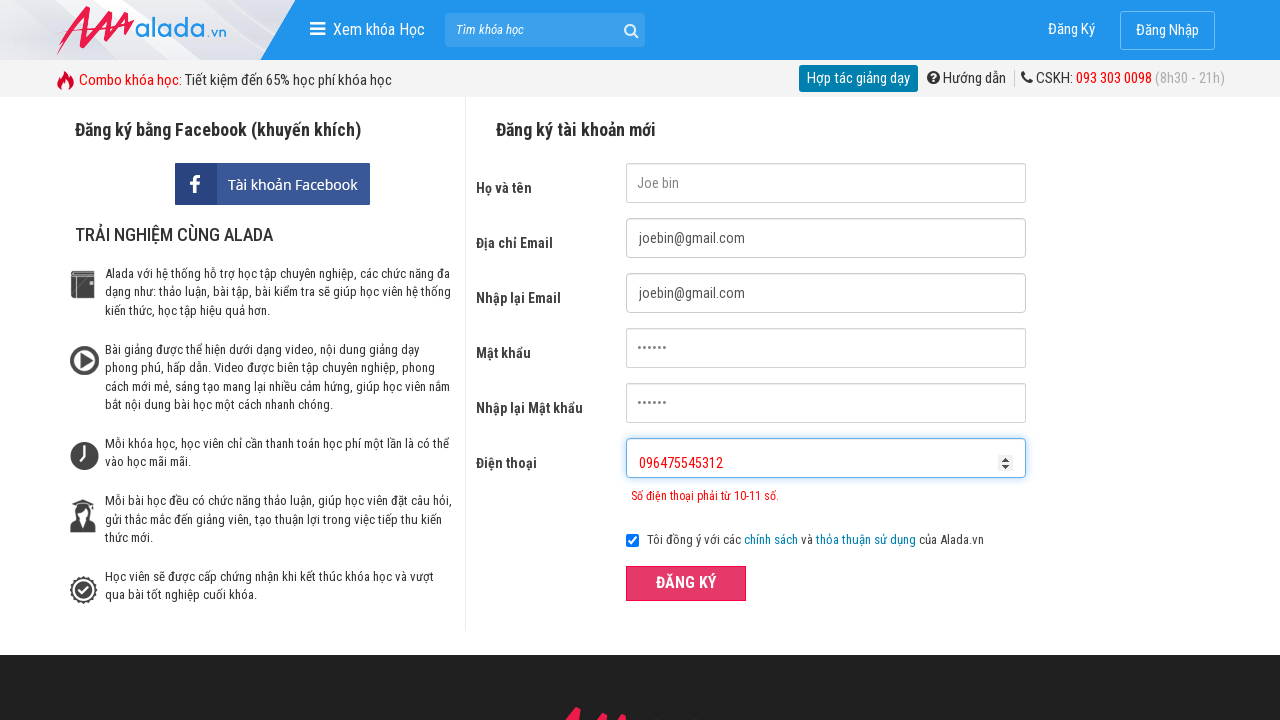

Cleared phone field on #txtPhone
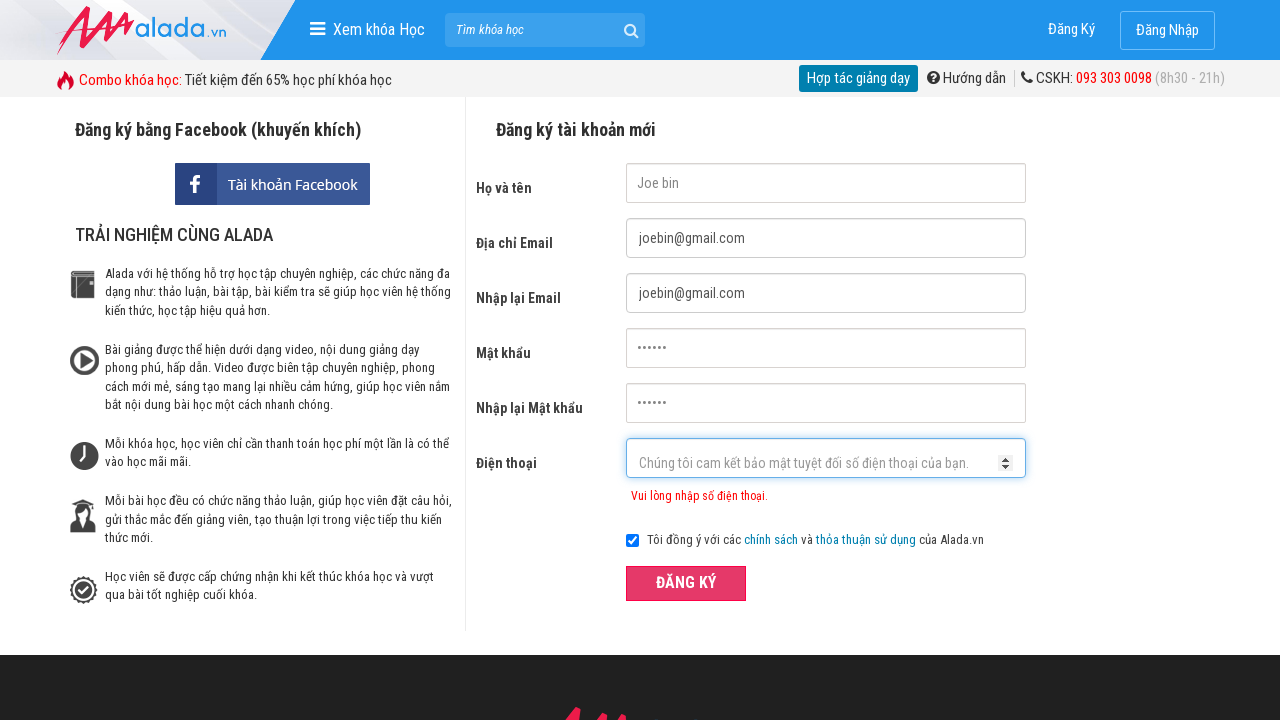

Filled phone field with '12345678910' (invalid prefix) on #txtPhone
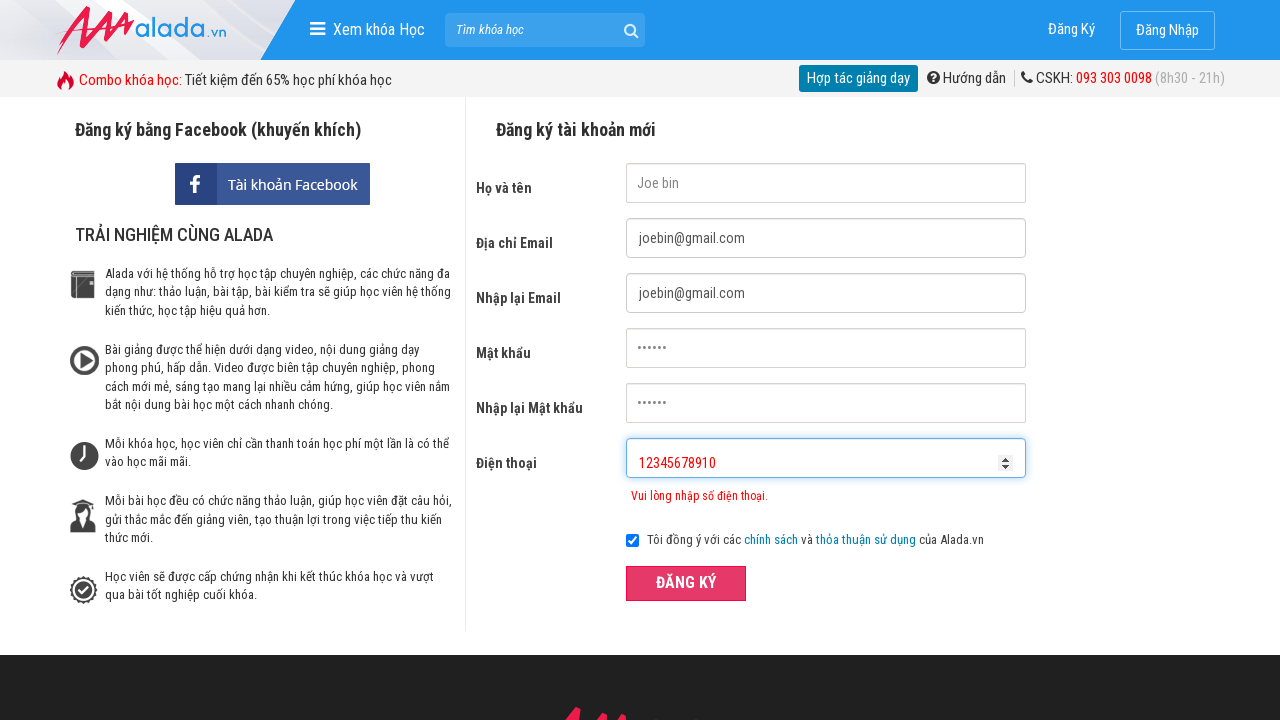

Clicked ĐĂNG KÝ (Register) button to submit form with invalid phone prefix at (686, 583) on xpath=//button[text()='ĐĂNG KÝ' and @type='submit']
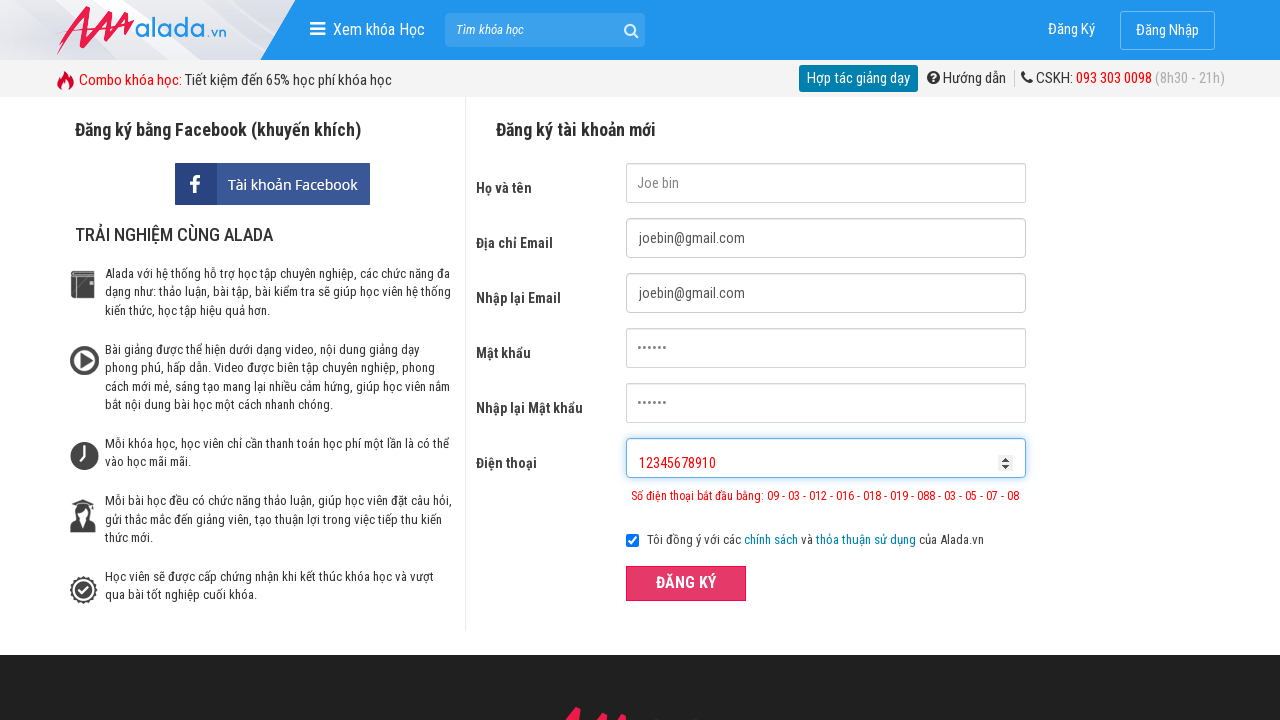

Phone error message appeared for invalid phone prefix
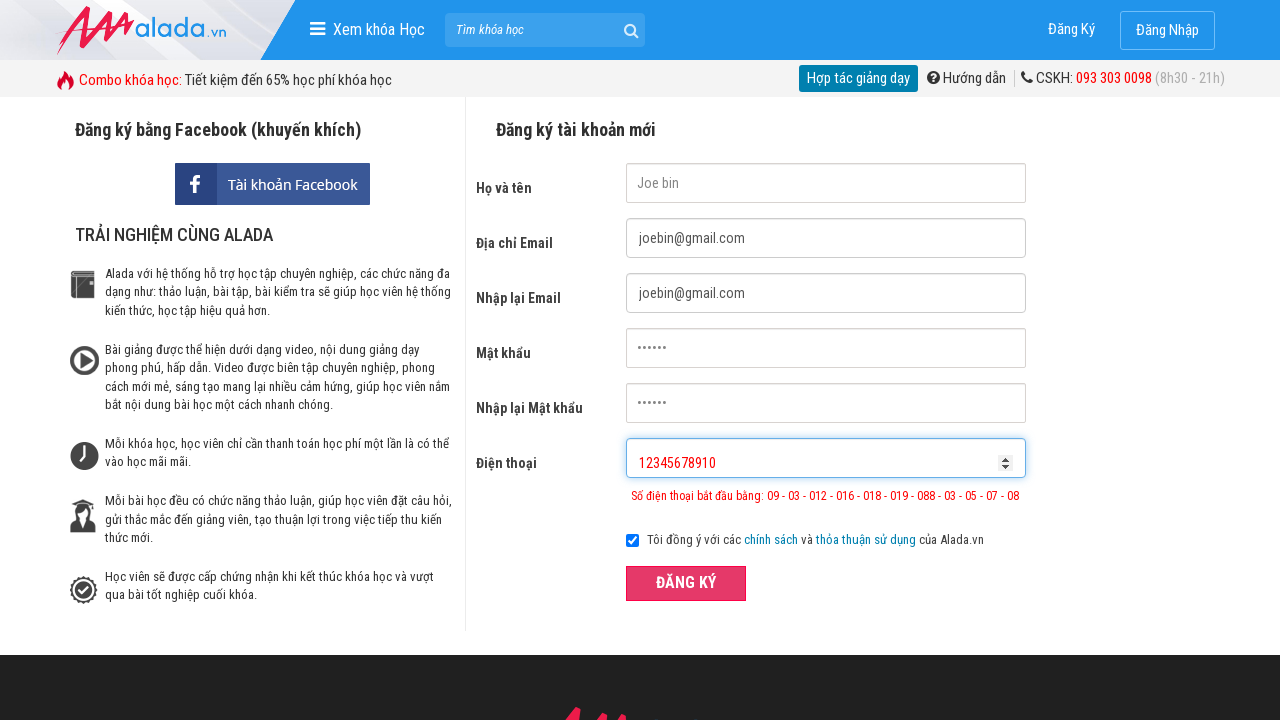

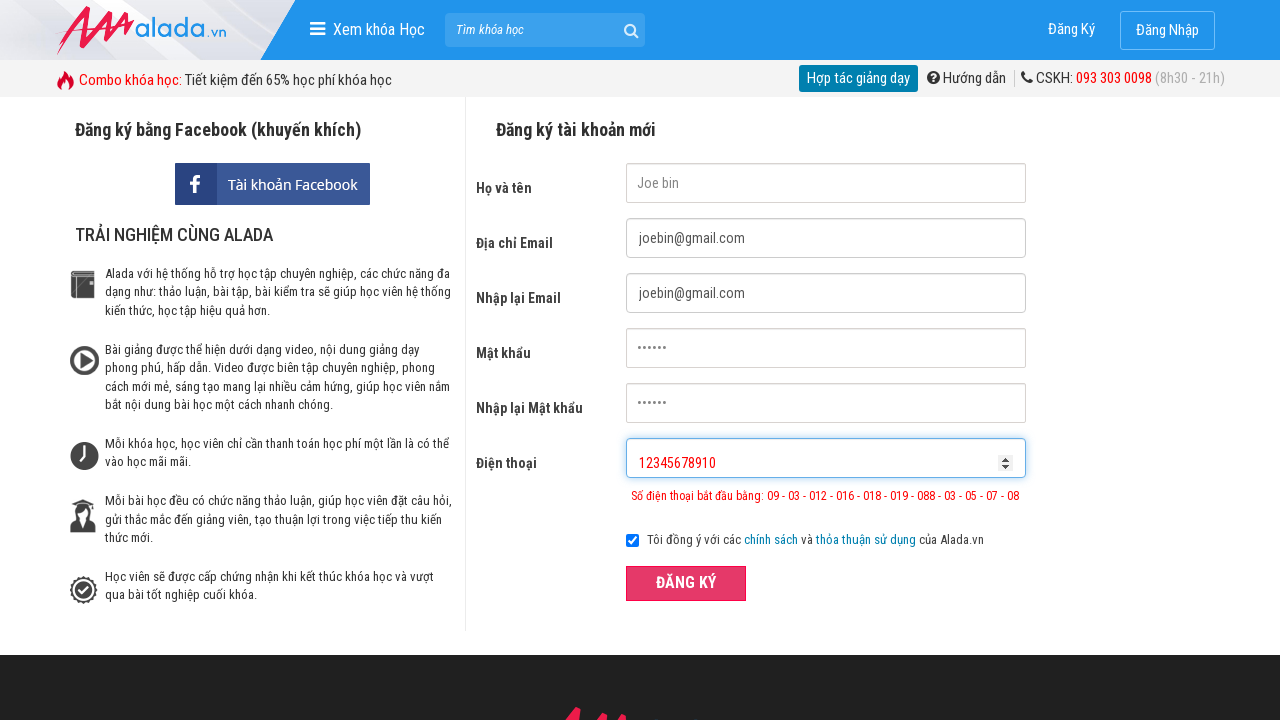